Clicks on the school logo and verifies it navigates to the homepage

Starting URL: https://www.viser.edu.rs/

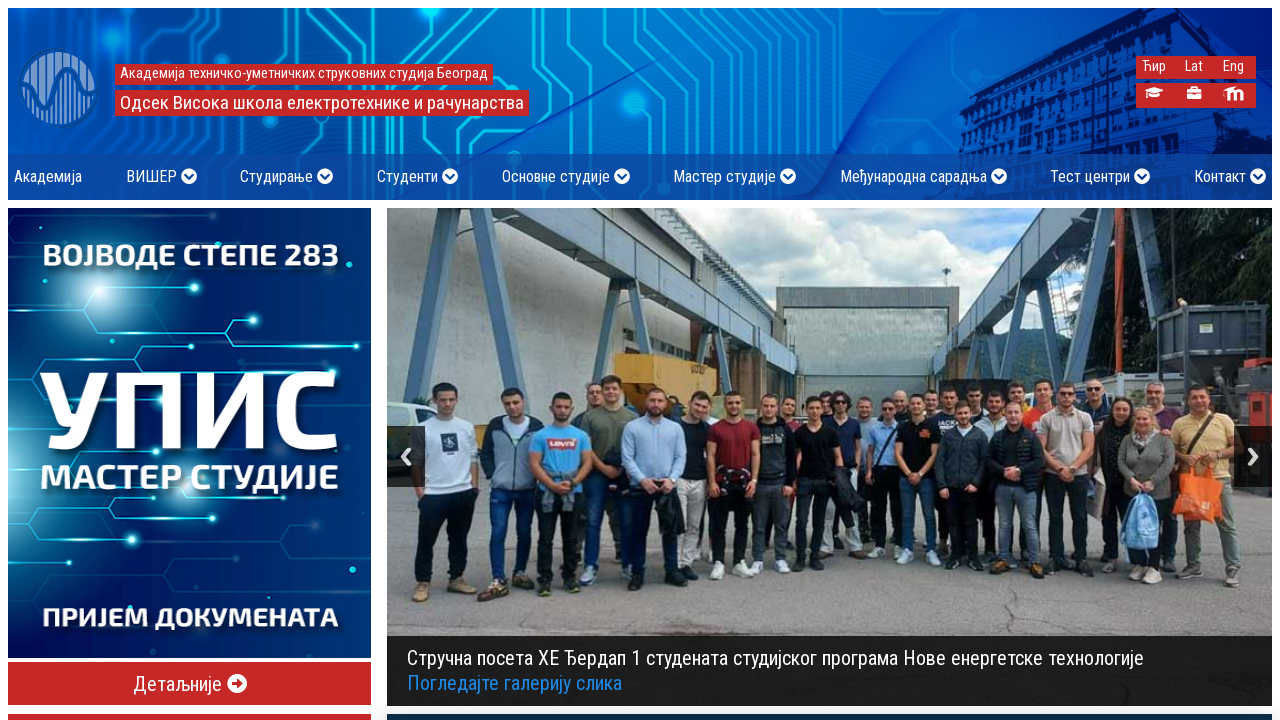

Clicked on the school logo at (59, 88) on body > div.websiteContainer > div.contentContainer > header > div > div > div.ma
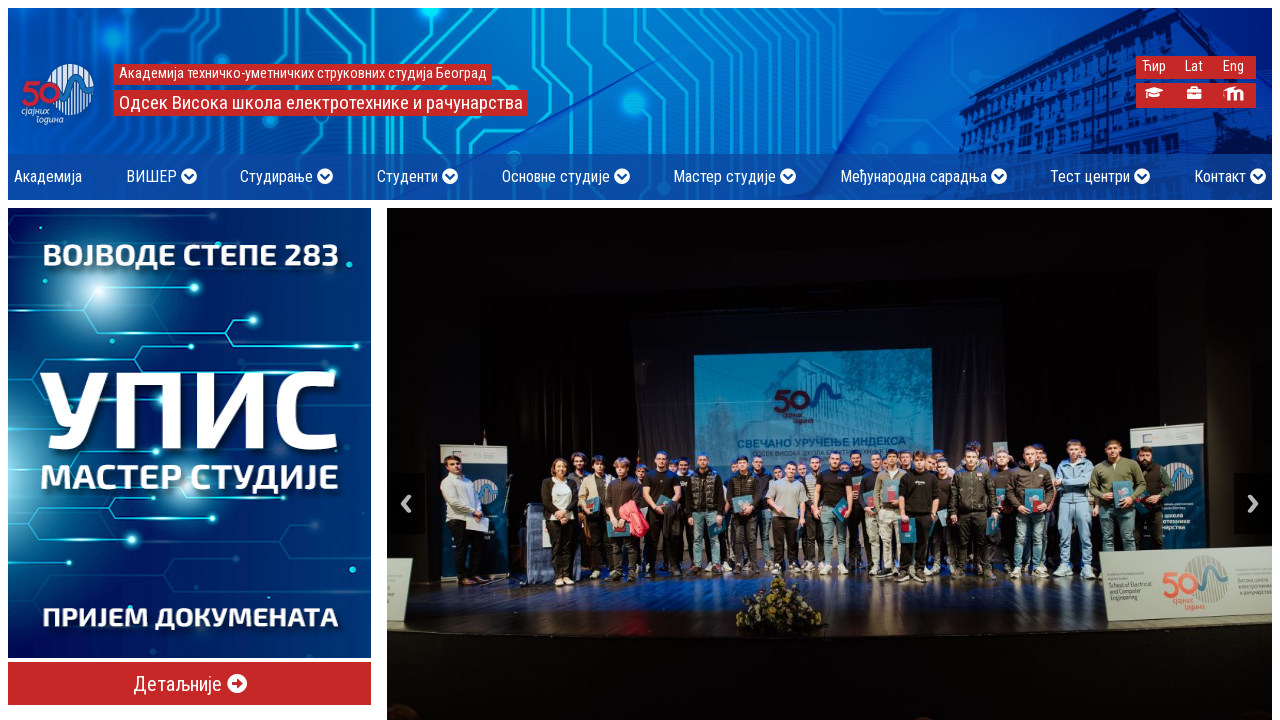

Verified navigation to homepage - URL is https://www.viser.edu.rs/
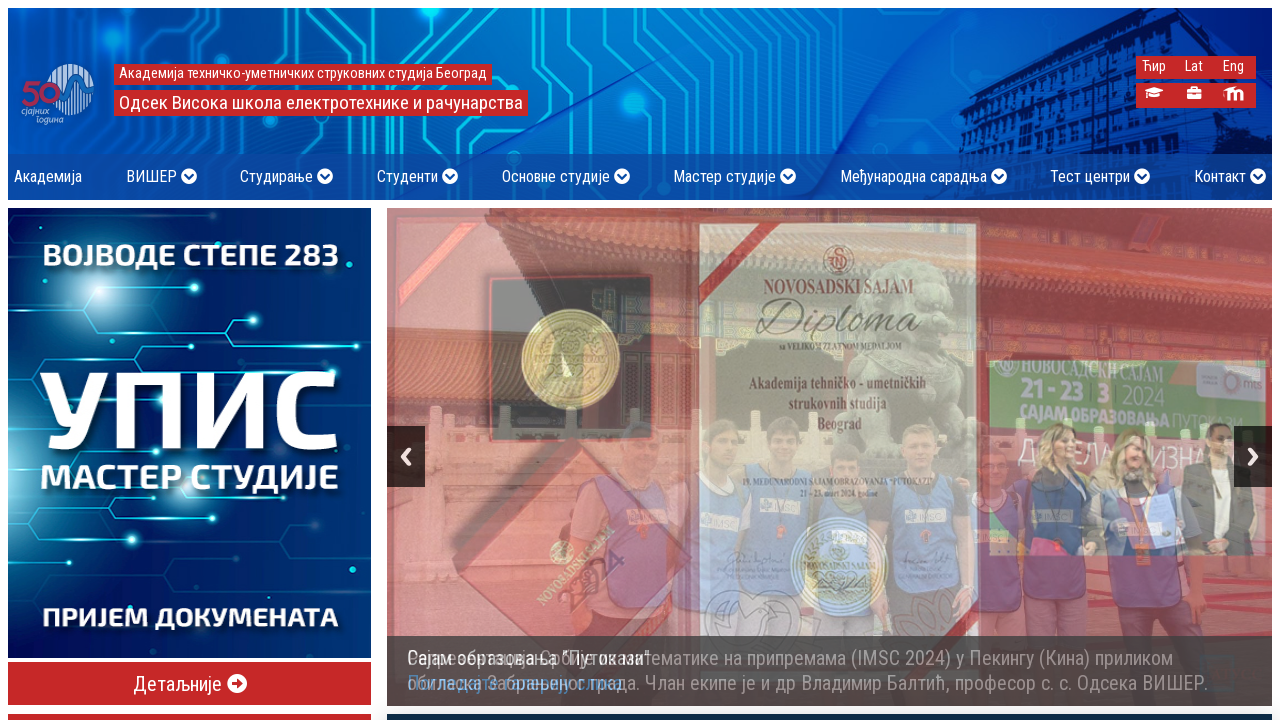

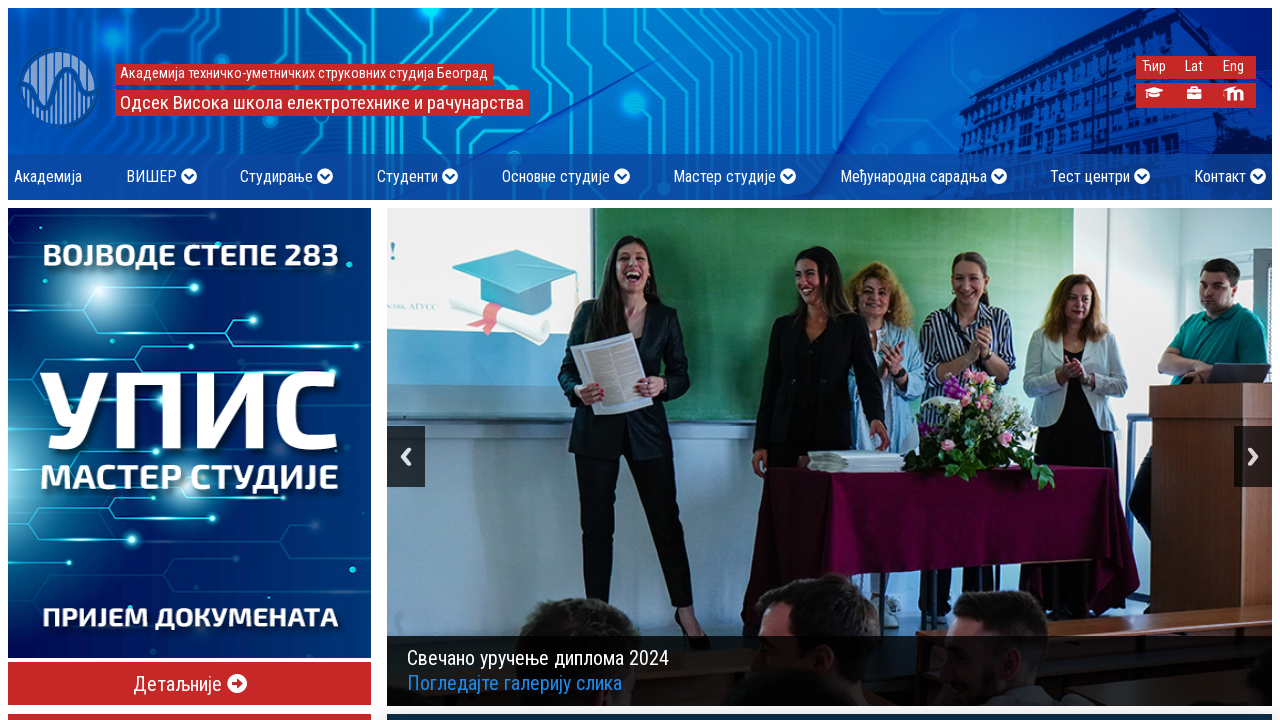